Tests the JPL Space image gallery by clicking the full image button to view the featured image

Starting URL: https://data-class-jpl-space.s3.amazonaws.com/JPL_Space/index.html

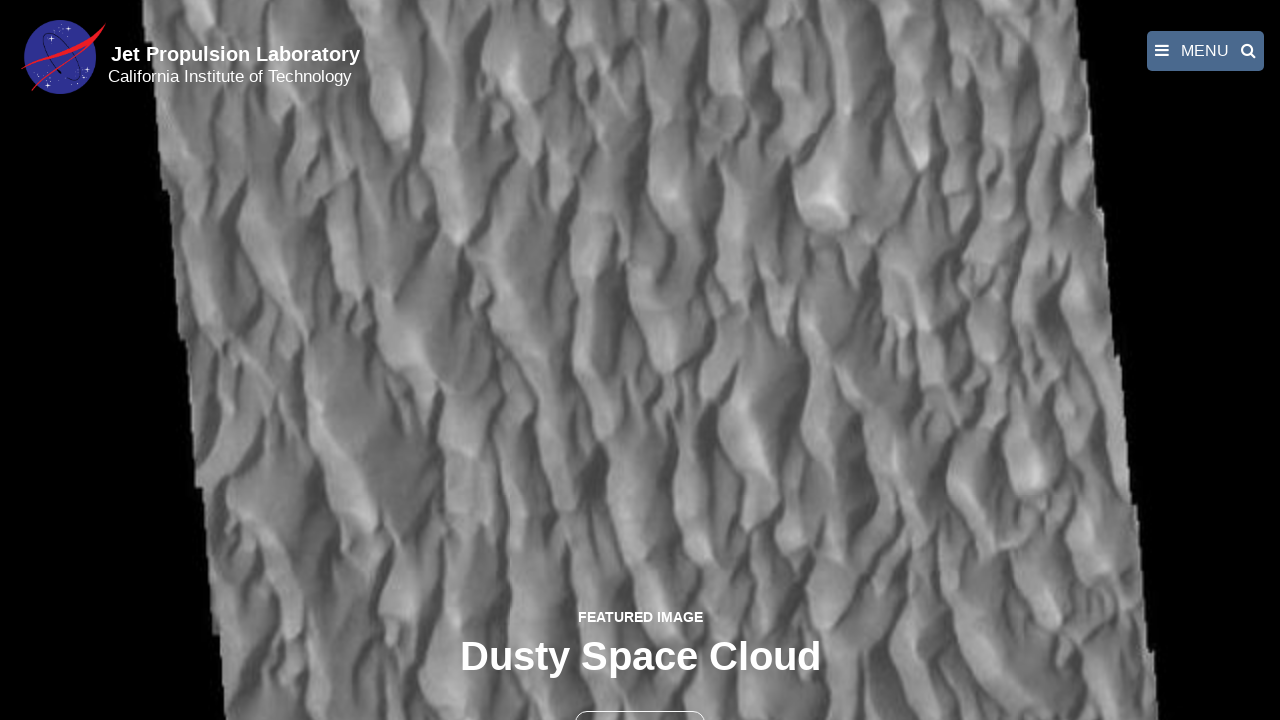

Clicked the full image button to view featured image at (640, 699) on button >> nth=1
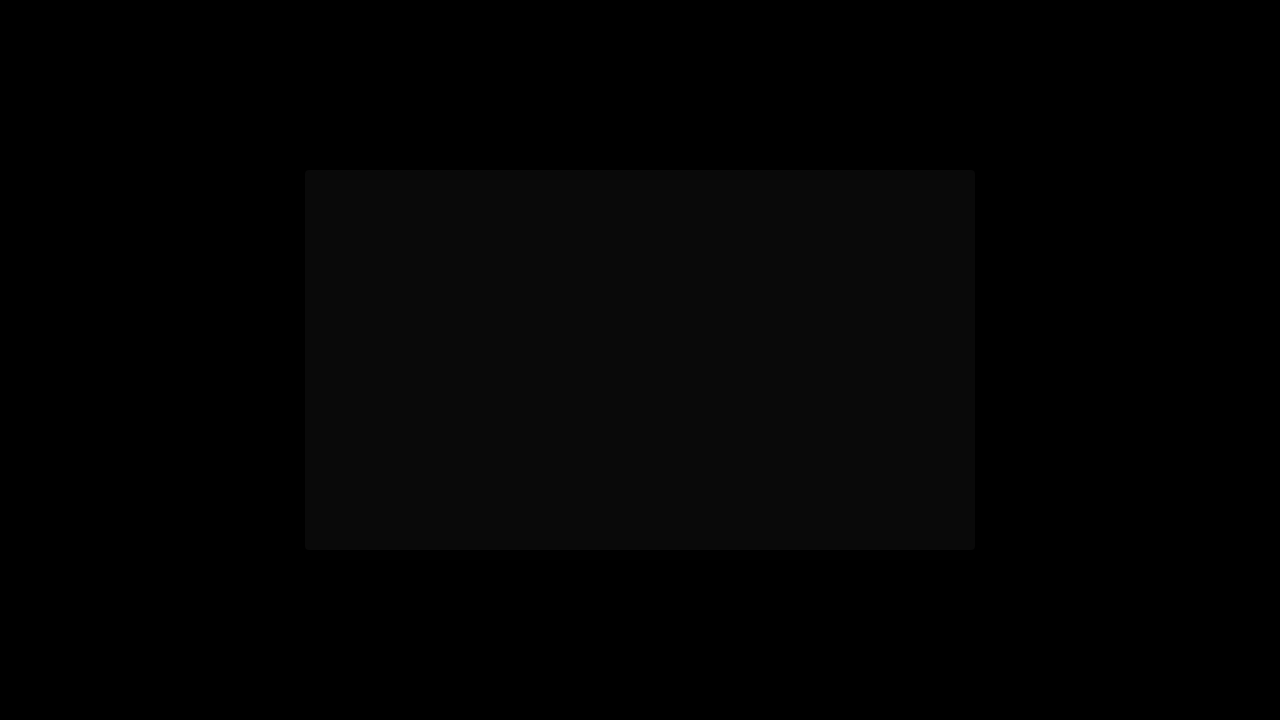

Full-size image loaded in lightbox
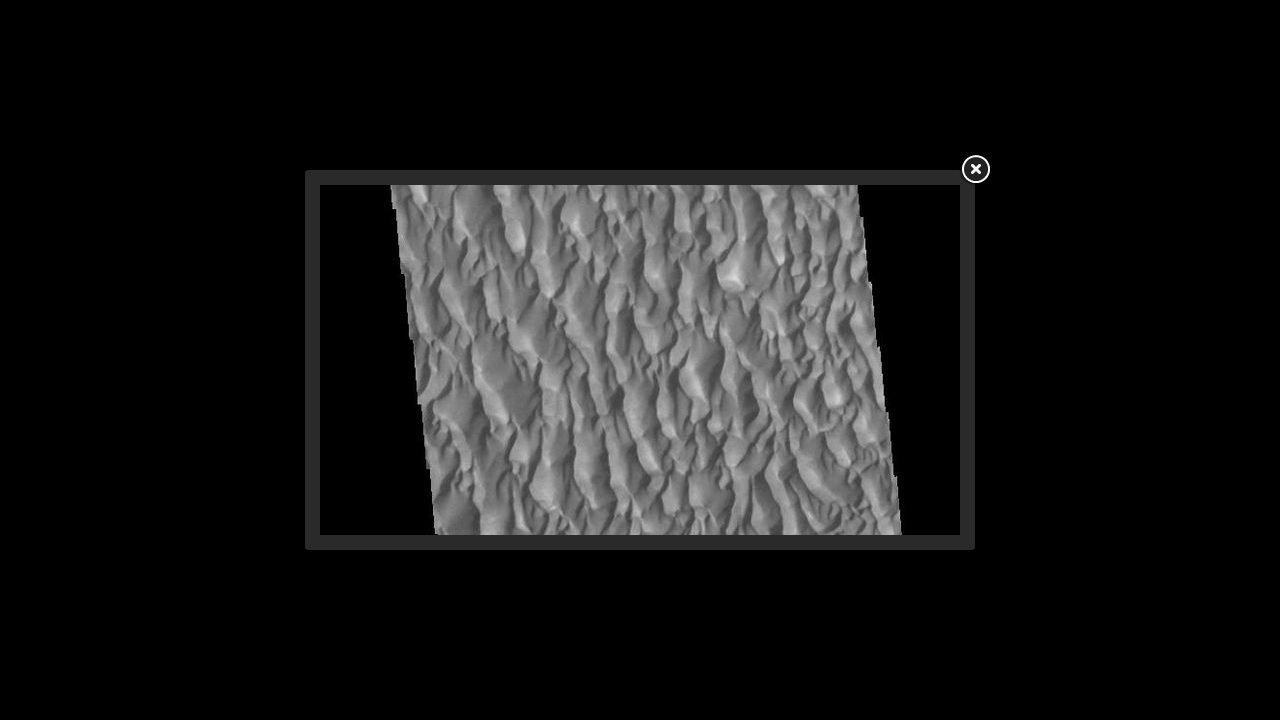

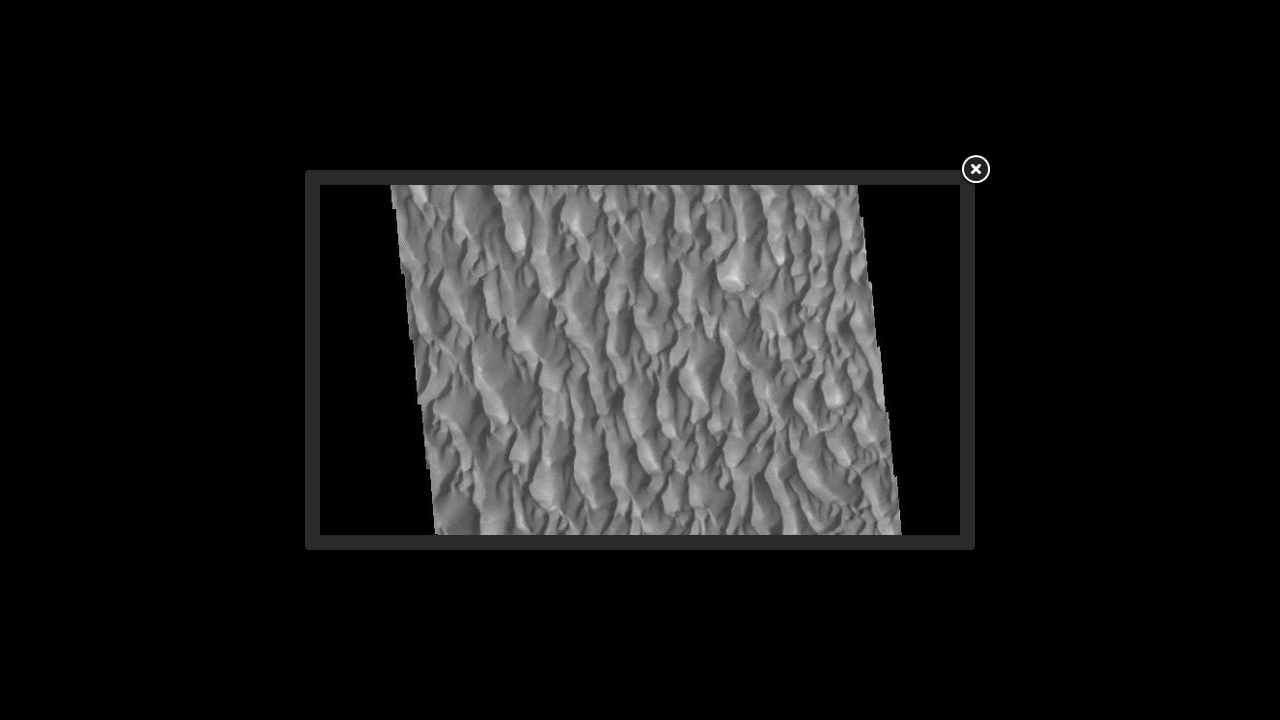